Tests radio button selection on Angular Material demo, then navigates to checkbox examples to test checkbox functionality

Starting URL: https://material.angular.io/components/radio/examples

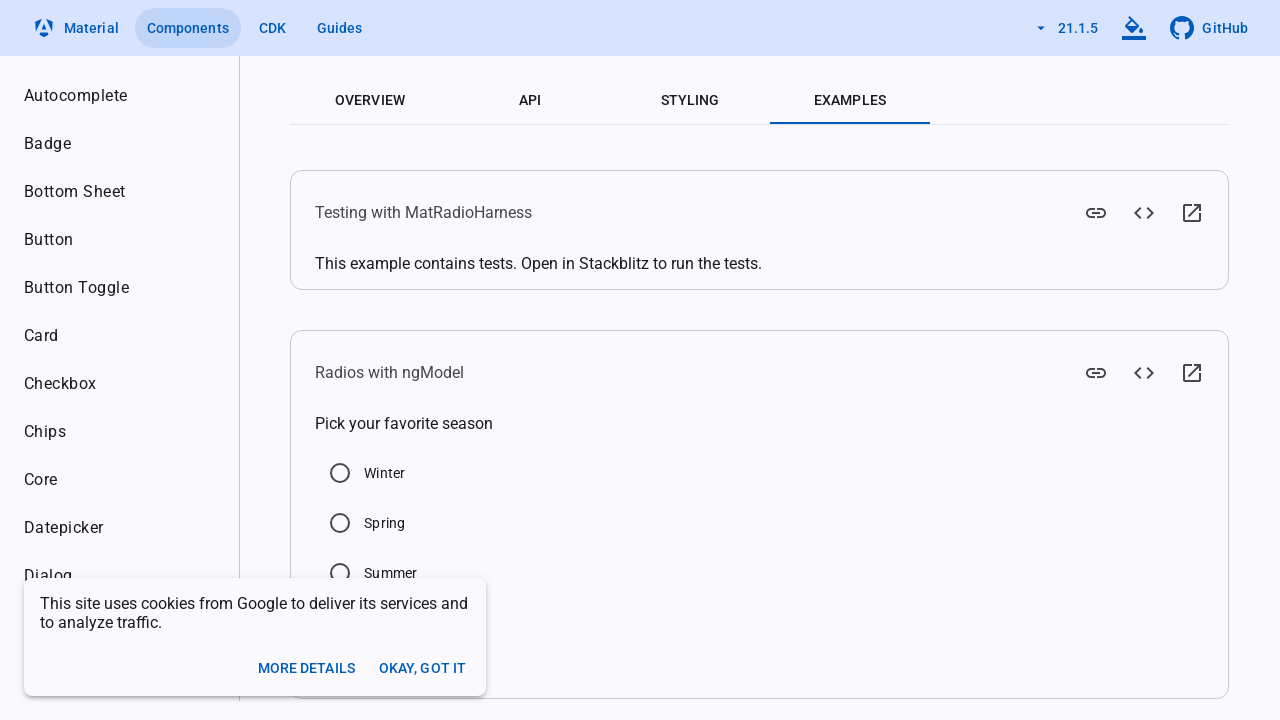

Clicked Winter radio button at (340, 473) on //label[text()='Winter']/preceding-sibling::div/input
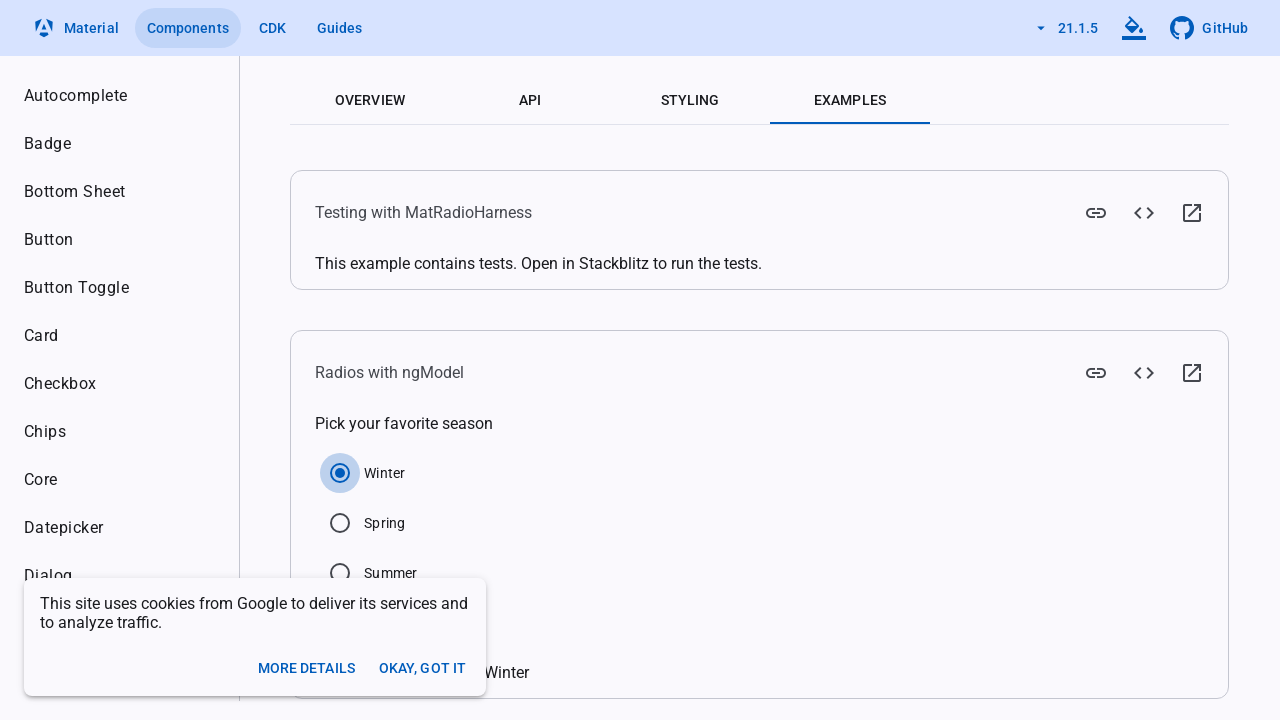

Waited 2000ms for Winter radio selection to complete
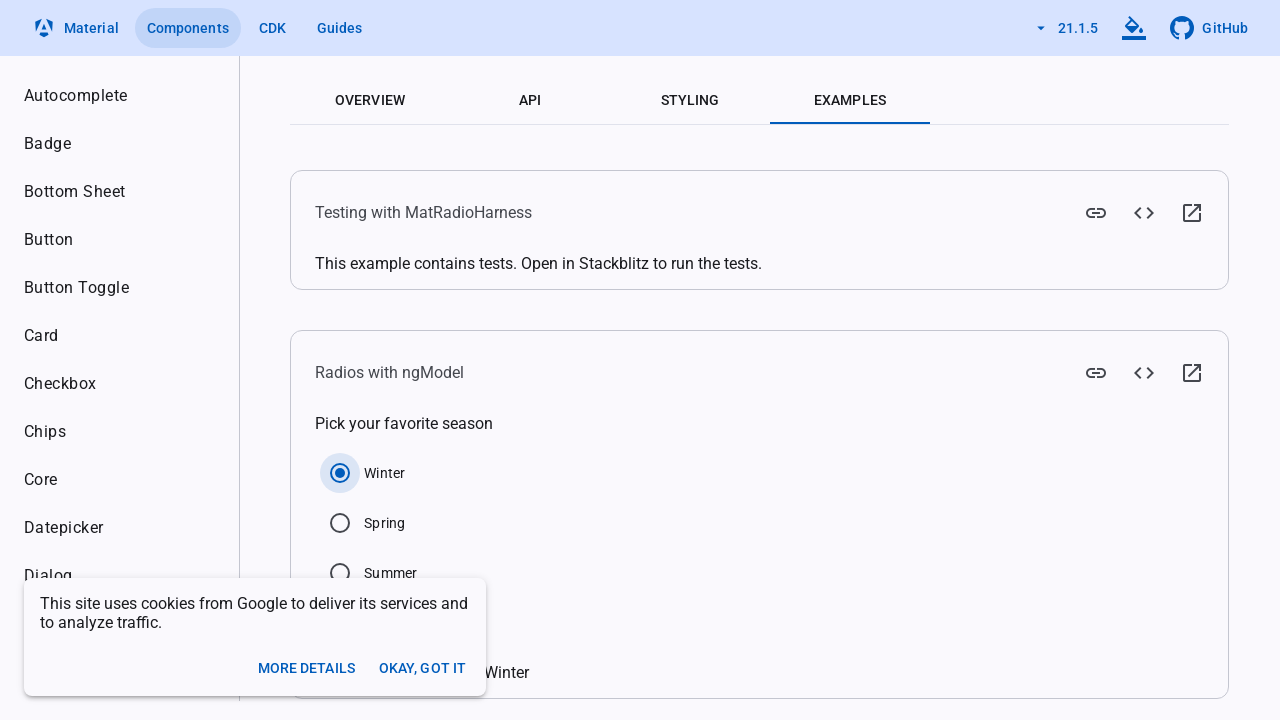

Scrolled to bottom of page
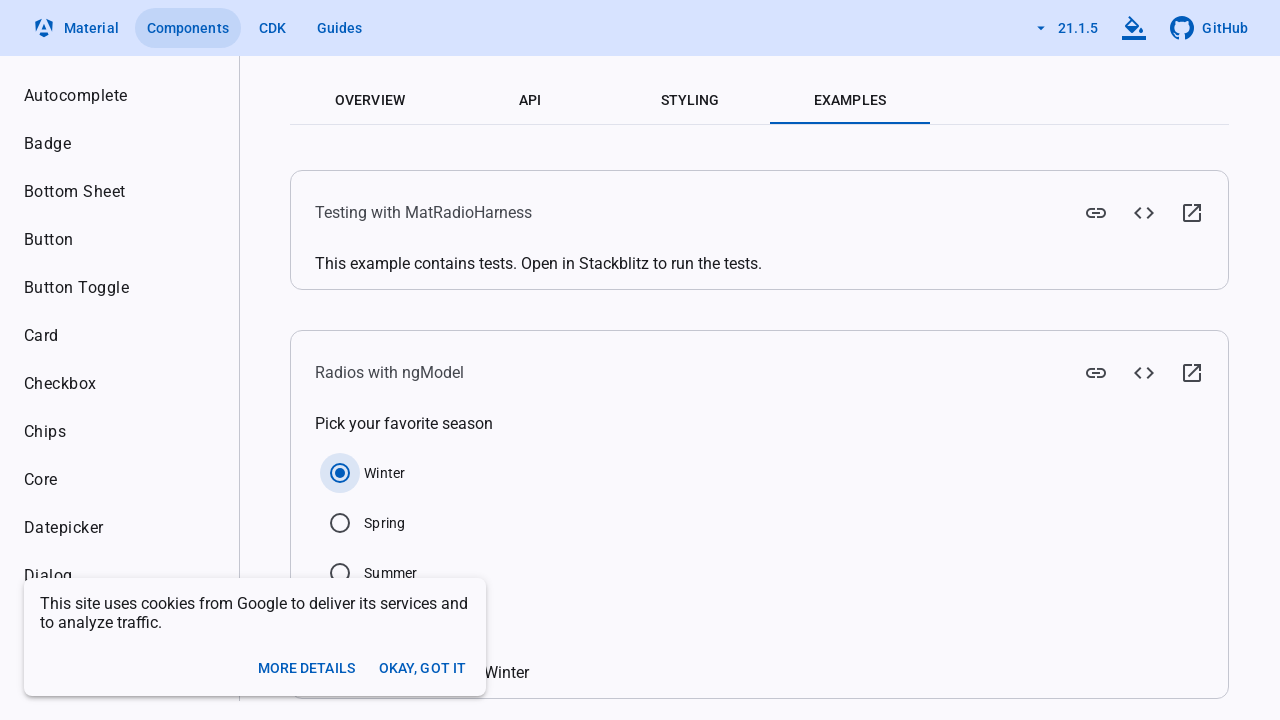

Clicked Summer radio button at (340, 573) on //label[text()='Summer']/preceding-sibling::div/input
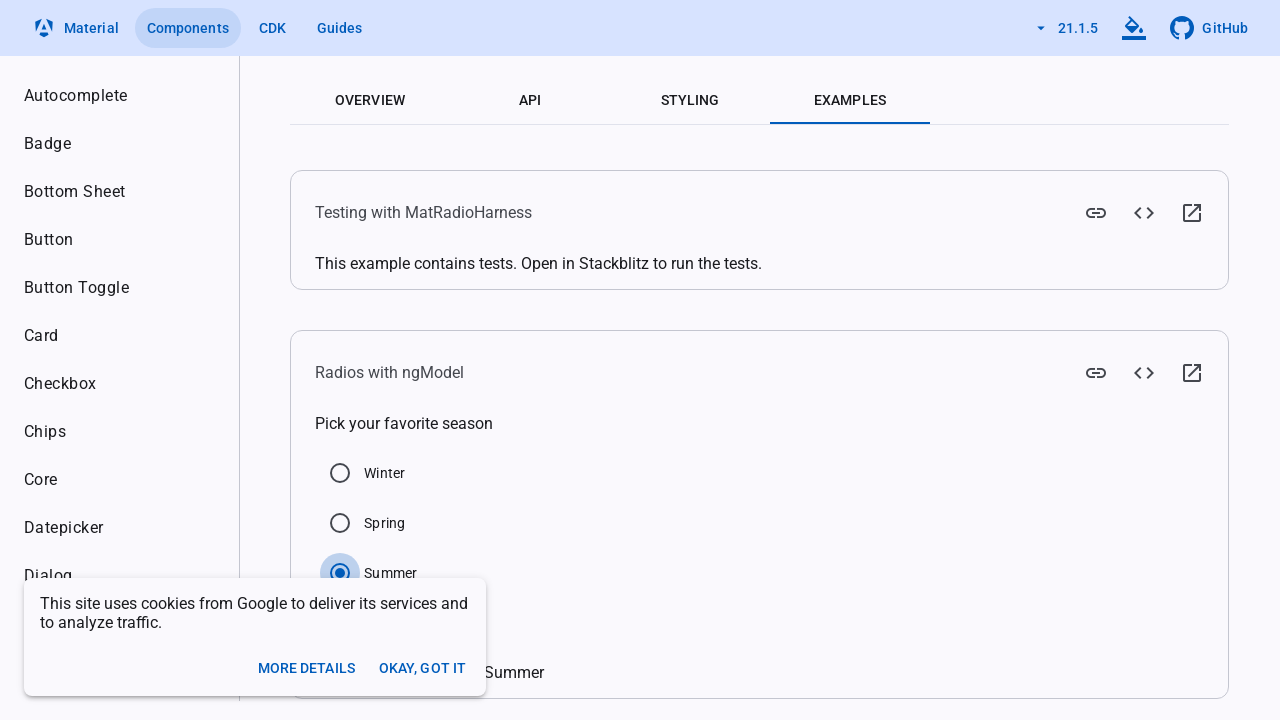

Waited 2000ms for Summer radio selection to complete
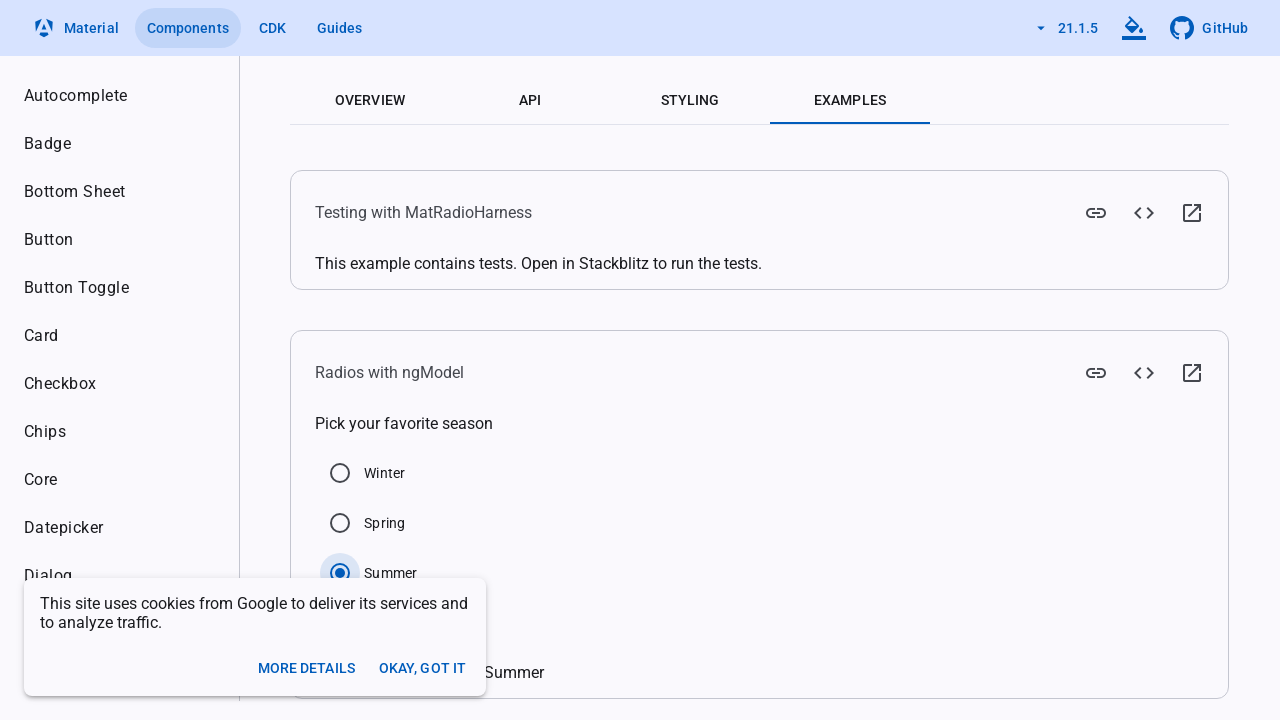

Navigated to checkbox examples page
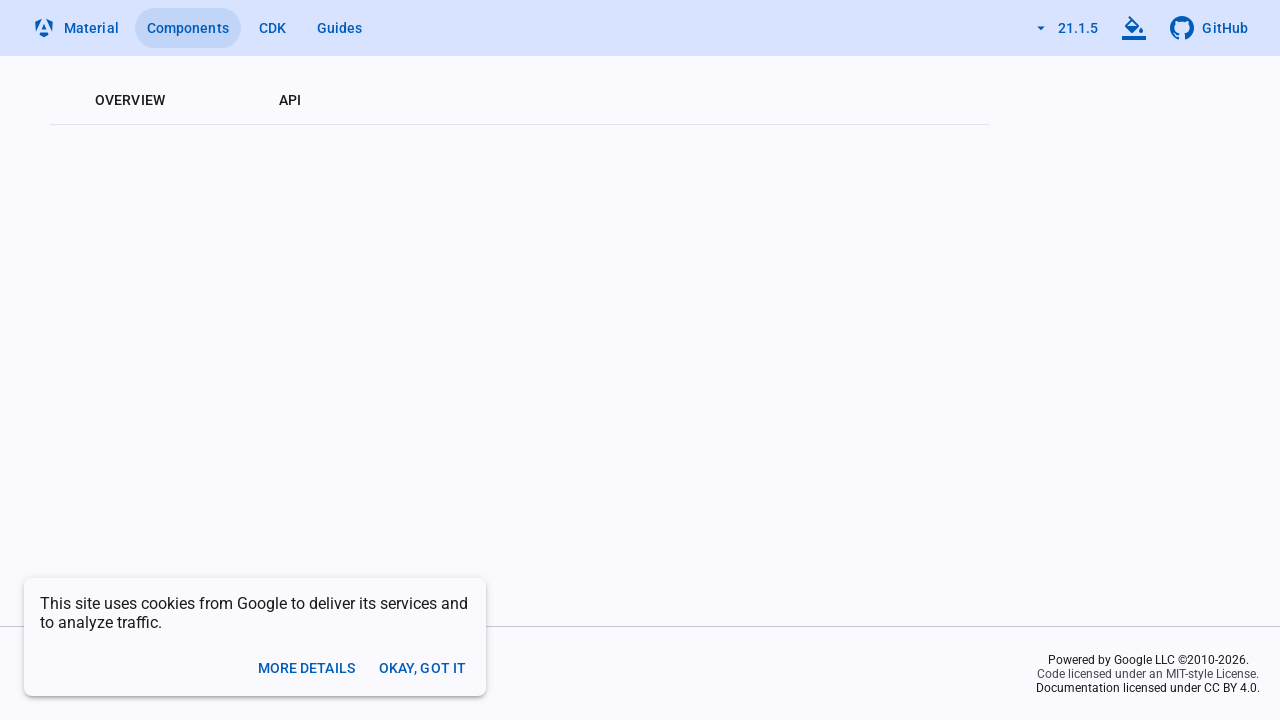

Clicked Checked checkbox at (361, 348) on //label[text()='Checked']/preceding-sibling::div/input
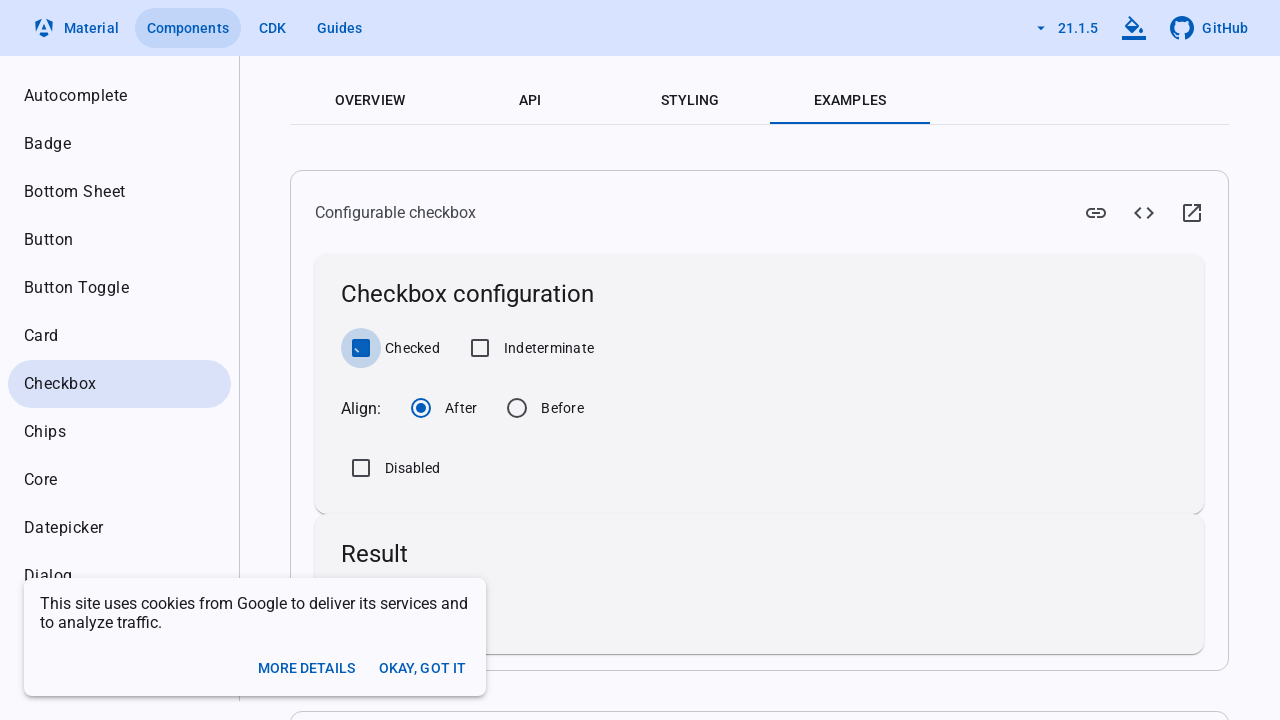

Waited 2000ms for Checked checkbox selection to complete
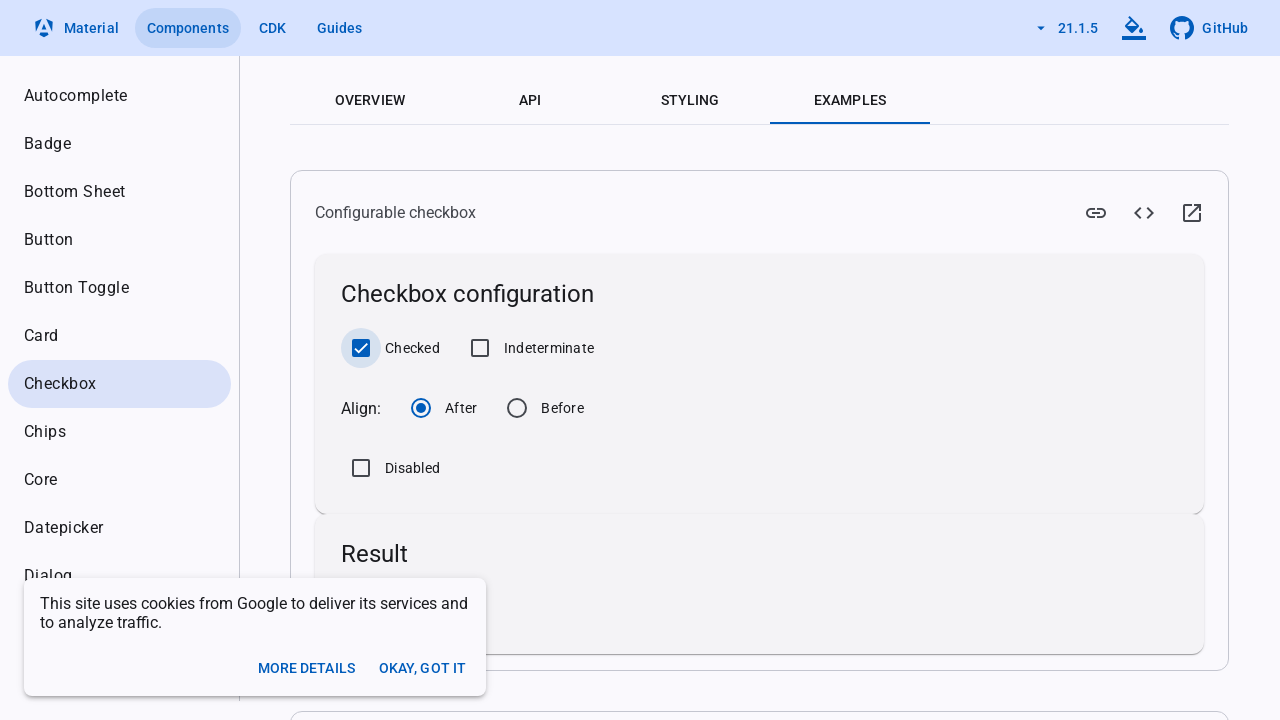

Clicked Indeterminate checkbox at (480, 348) on //label[text()='Indeterminate']/preceding-sibling::div/input
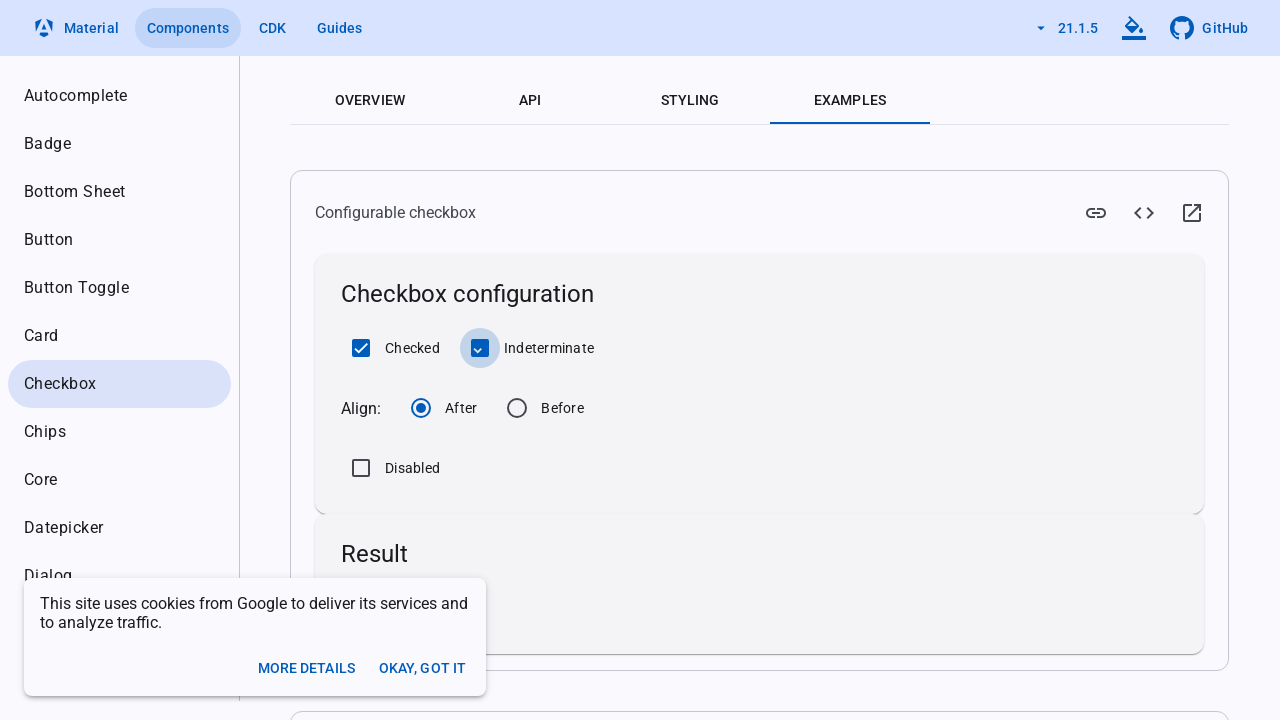

Waited 2000ms for Indeterminate checkbox selection to complete
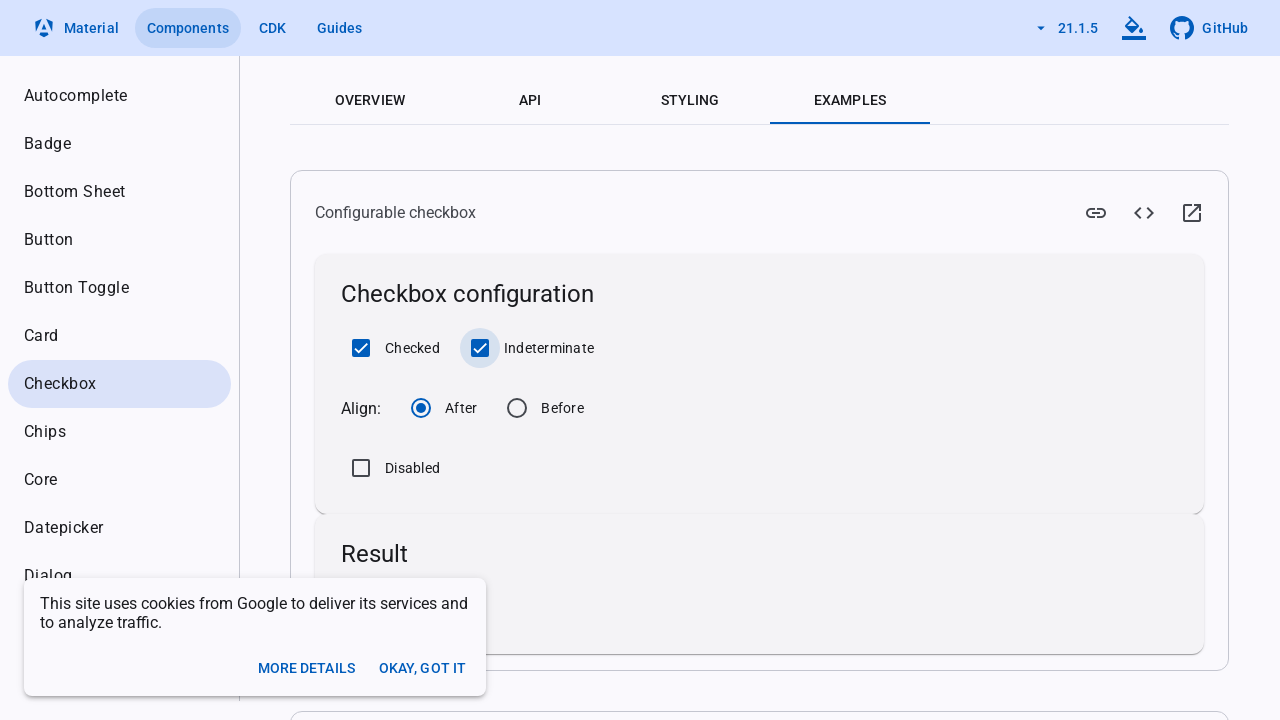

Unchecked Checked checkbox at (361, 348) on //label[text()='Checked']/preceding-sibling::div/input
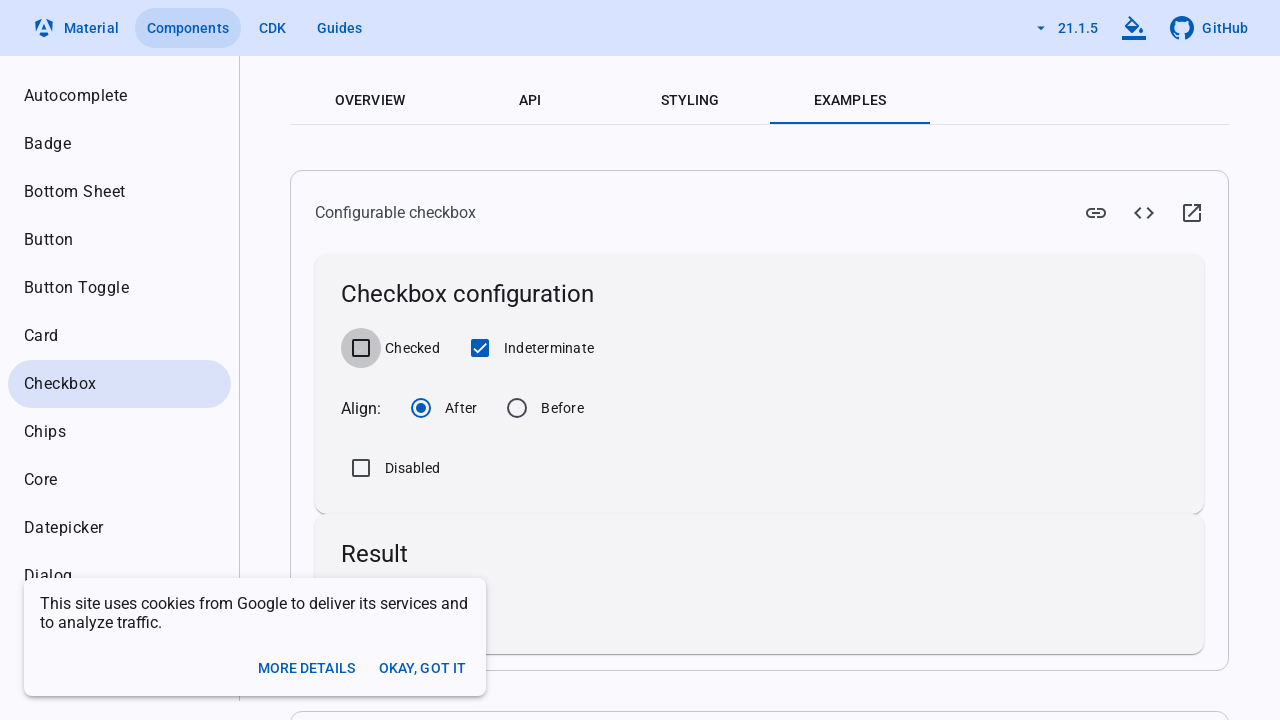

Waited 2000ms for Checked checkbox deselection to complete
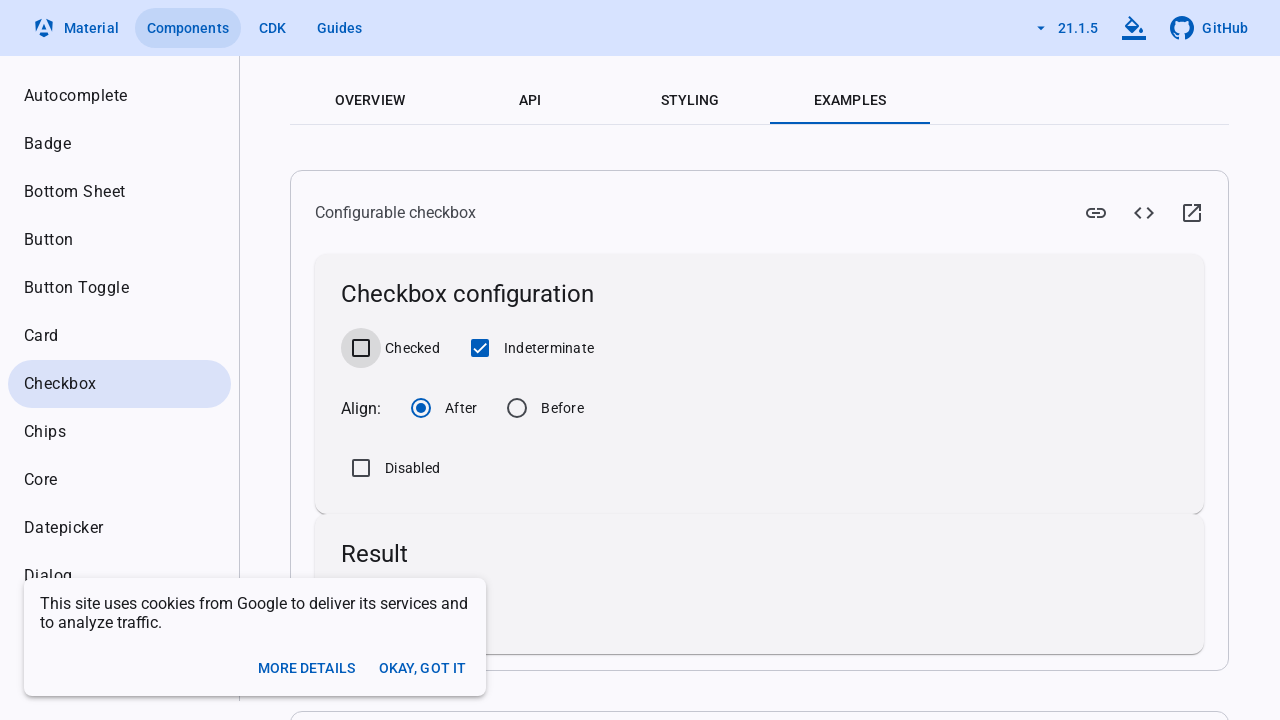

Unchecked Indeterminate checkbox at (480, 348) on //label[text()='Indeterminate']/preceding-sibling::div/input
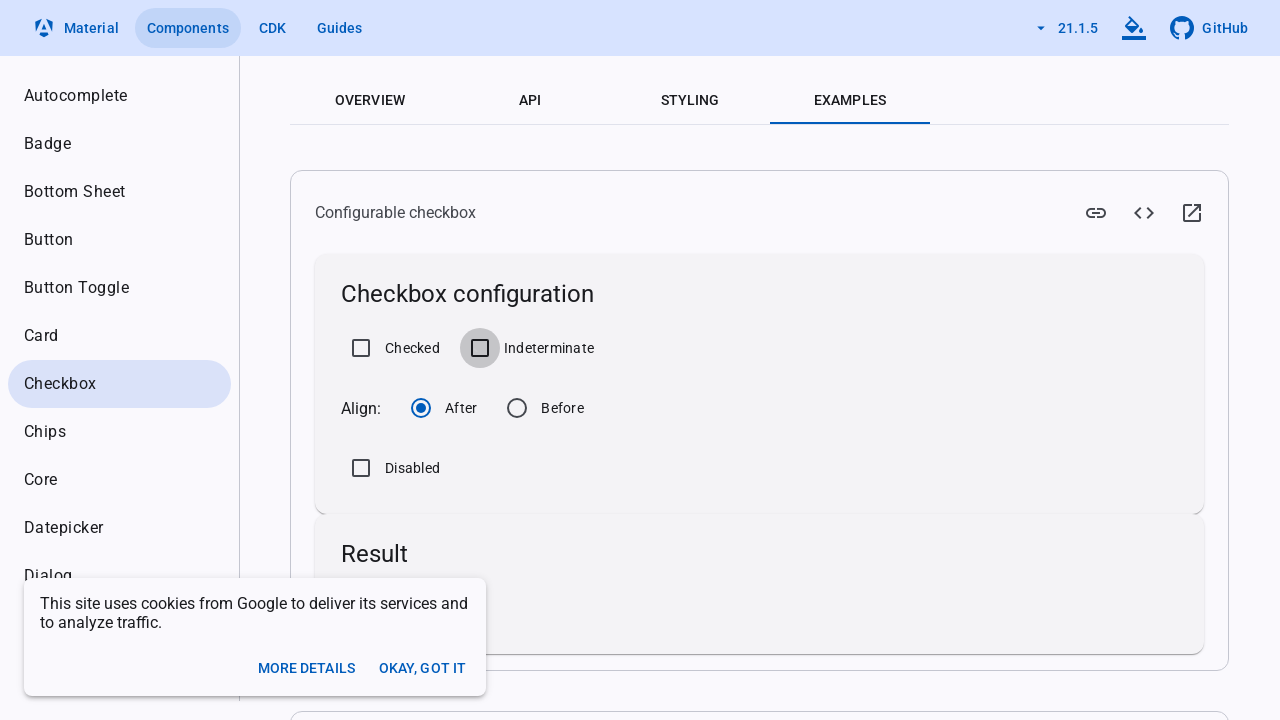

Waited 2000ms for Indeterminate checkbox deselection to complete
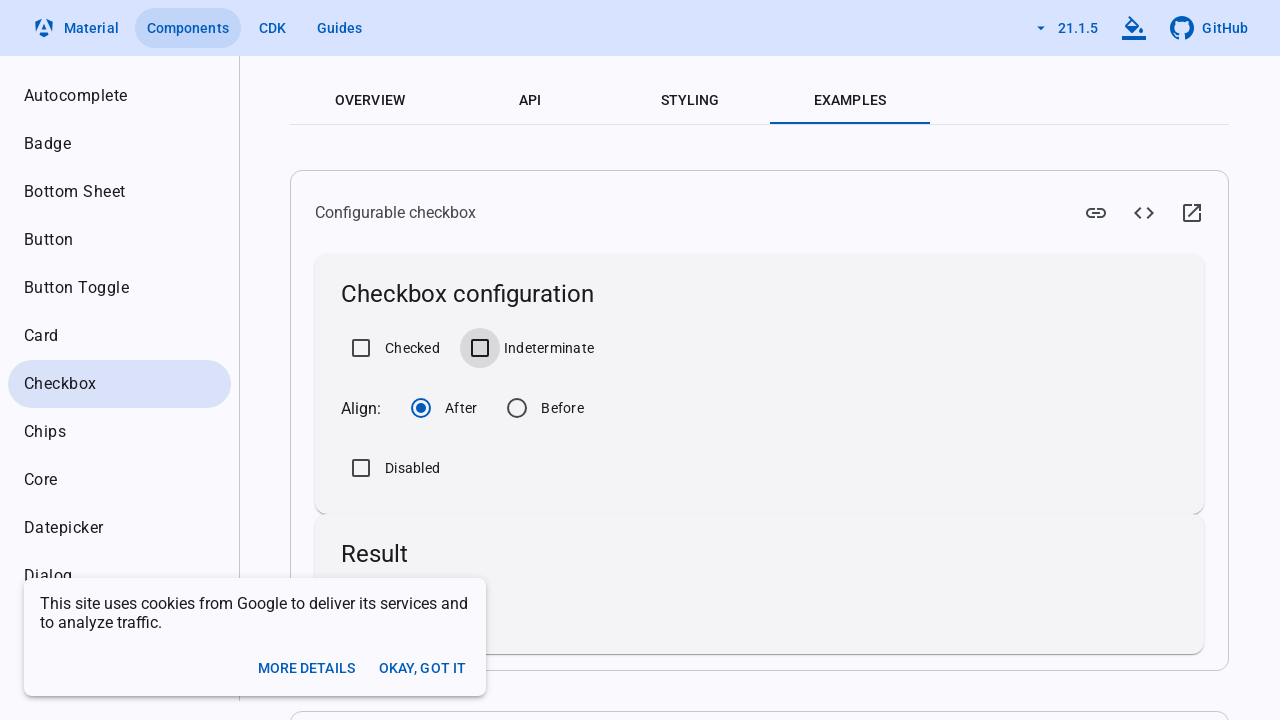

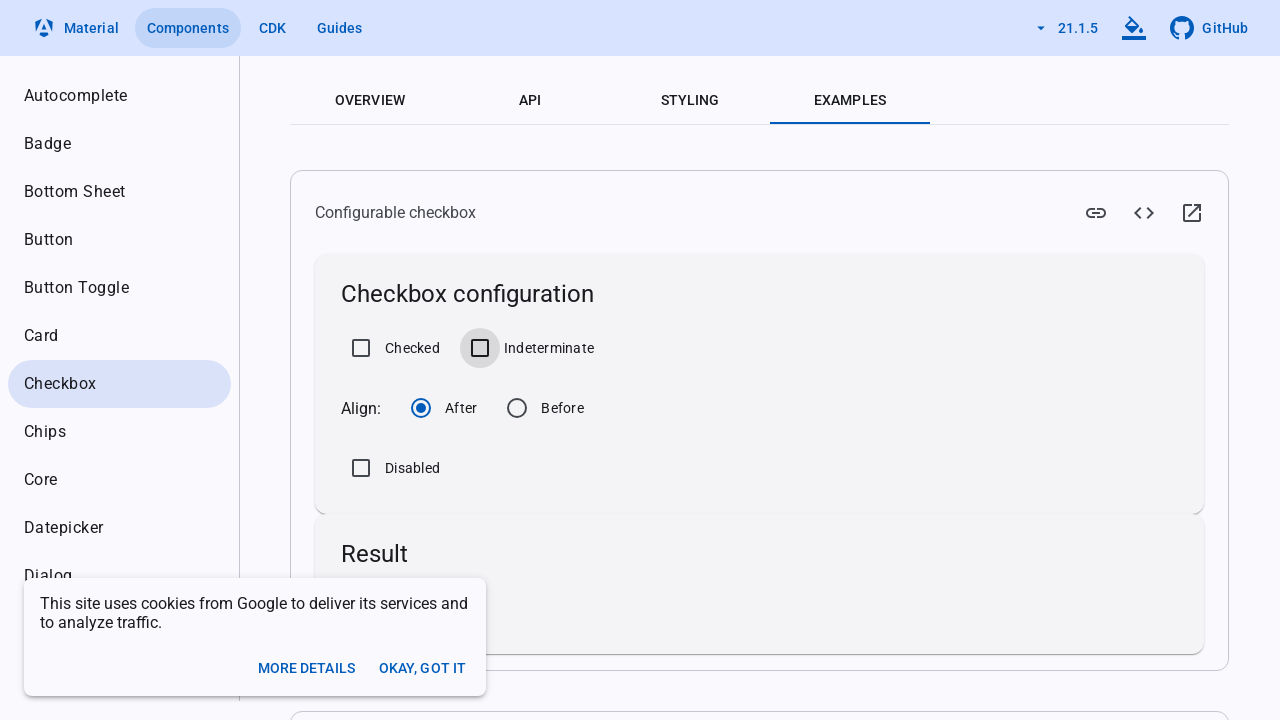